Fills out a Google Form by navigating through fields using keyboard navigation and entering data including dropdown selections, checkboxes, date, and text inputs

Starting URL: https://docs.google.com/forms/d/e/1FAIpQLSdg6RPsq6HVai6-aOSkOQdtIfXoXQiFlMH55ufwOph86PiCZg/viewform

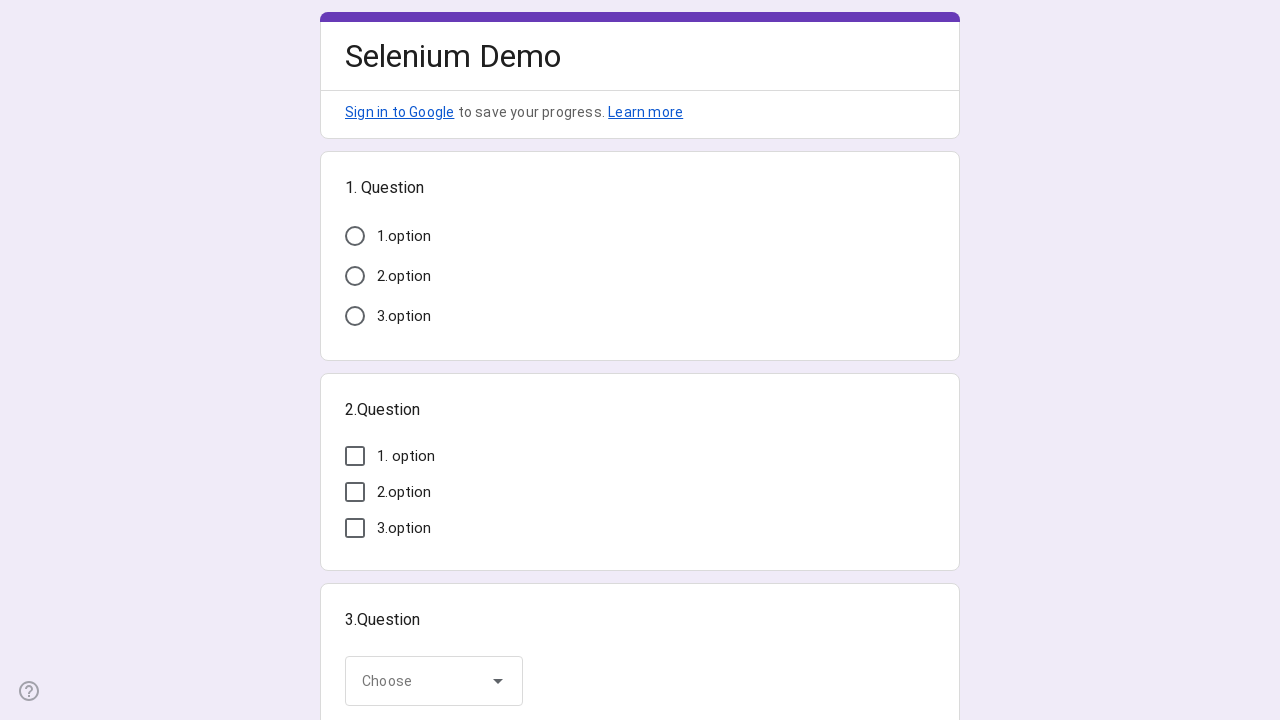

Pressed Tab to navigate to first form field
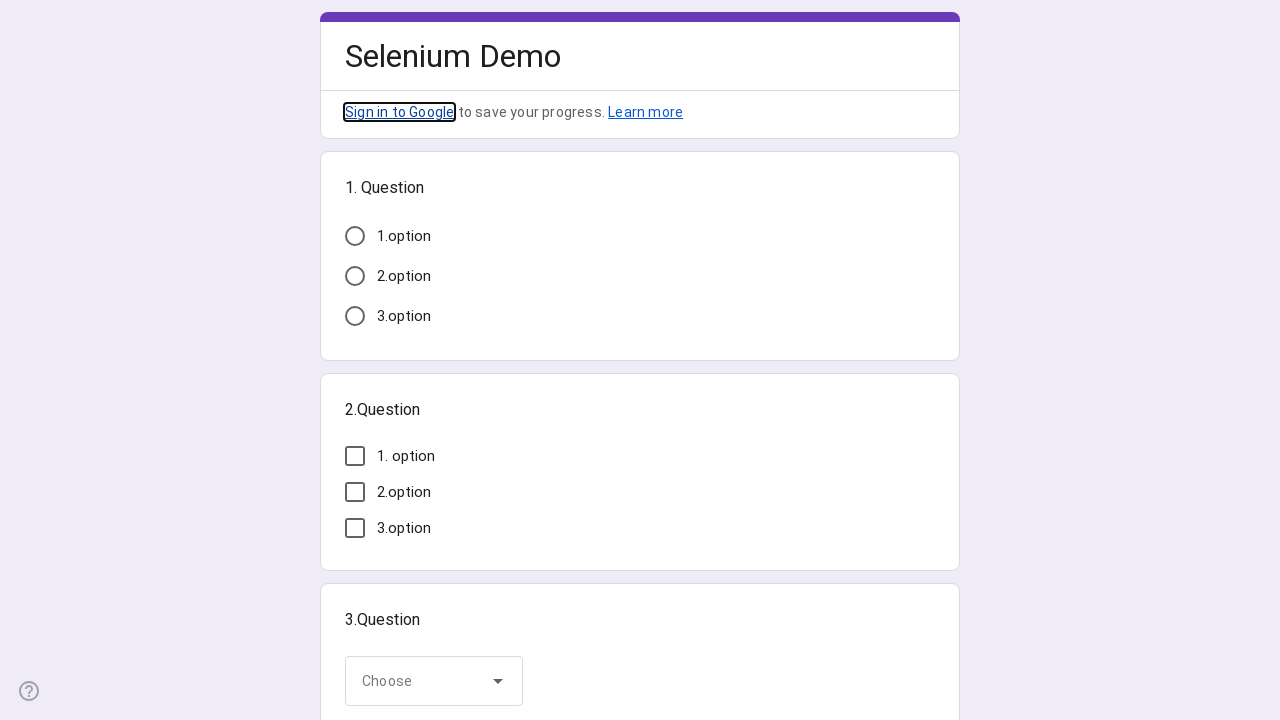

Pressed Tab to navigate to second form field
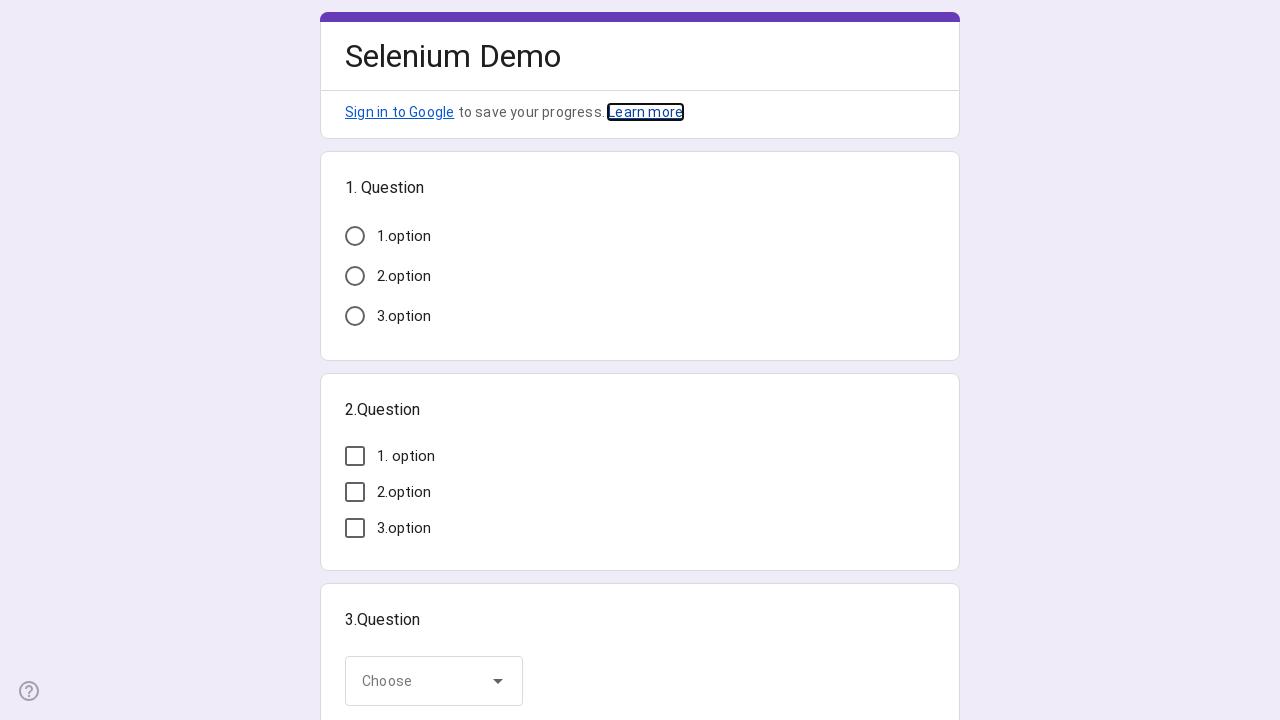

Pressed Tab to navigate to third form field
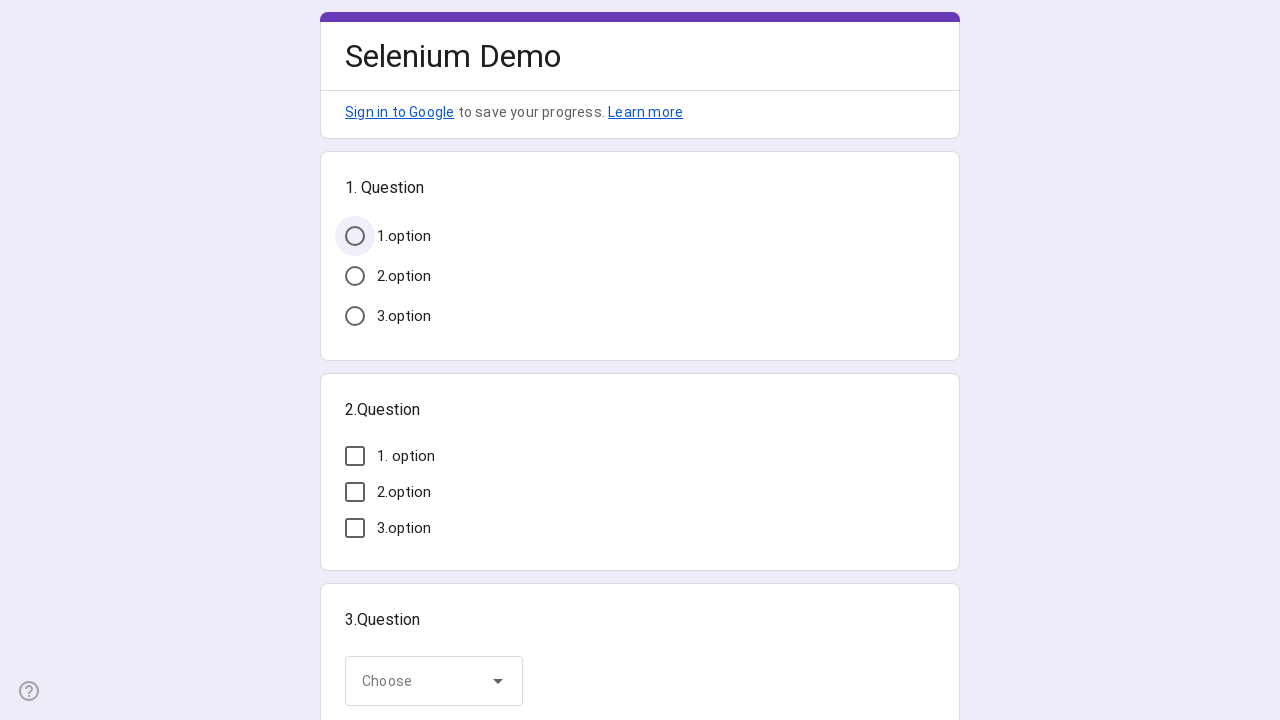

Pressed ArrowDown to select dropdown option
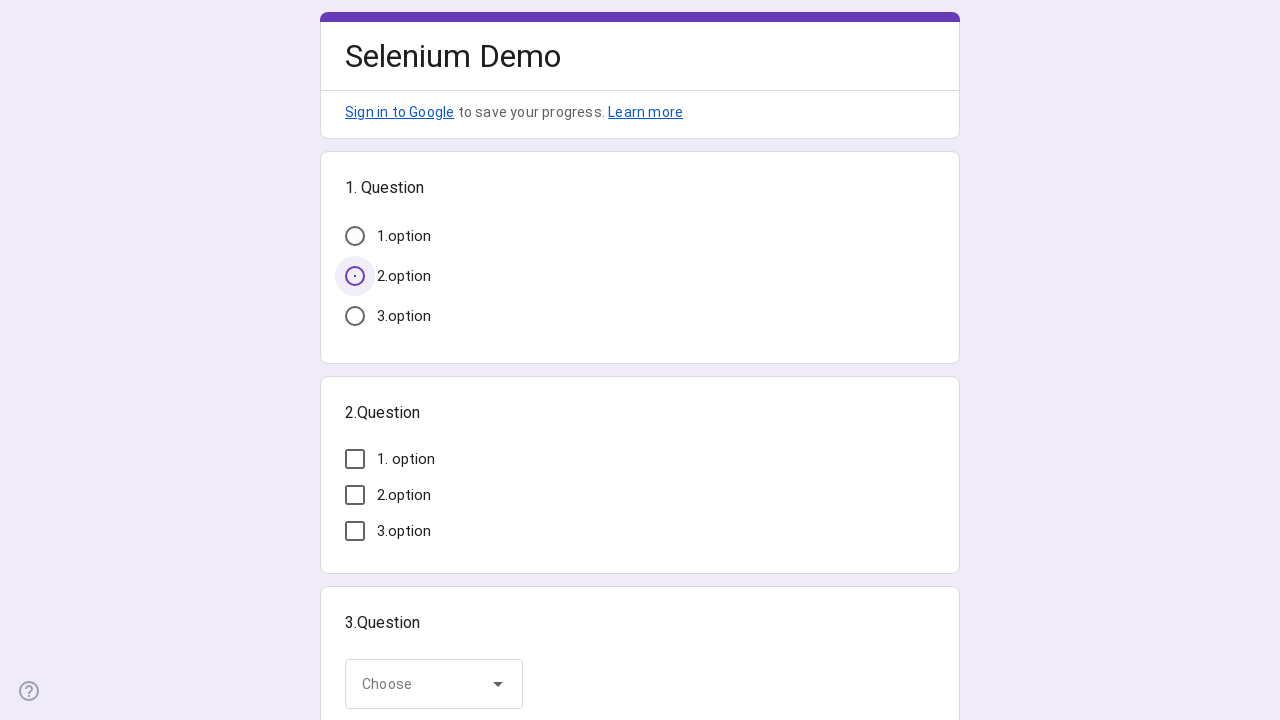

Pressed Tab to navigate to checkbox field
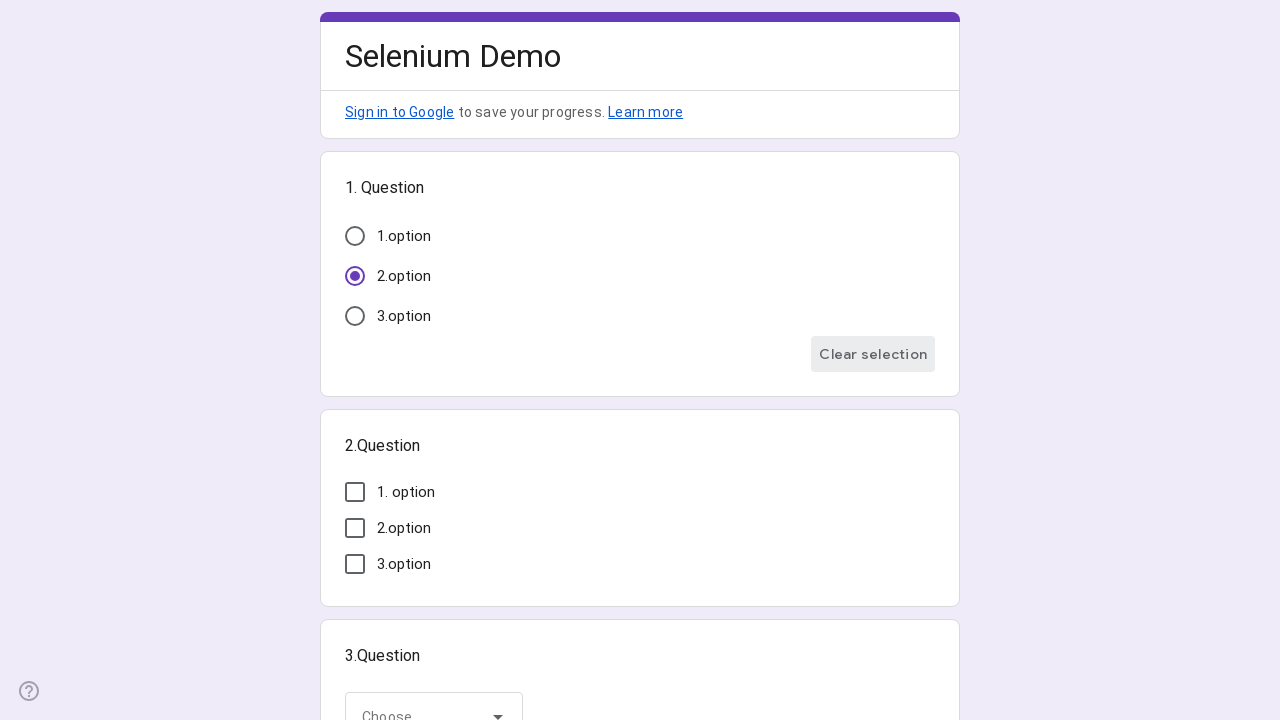

Pressed Tab to navigate further in form
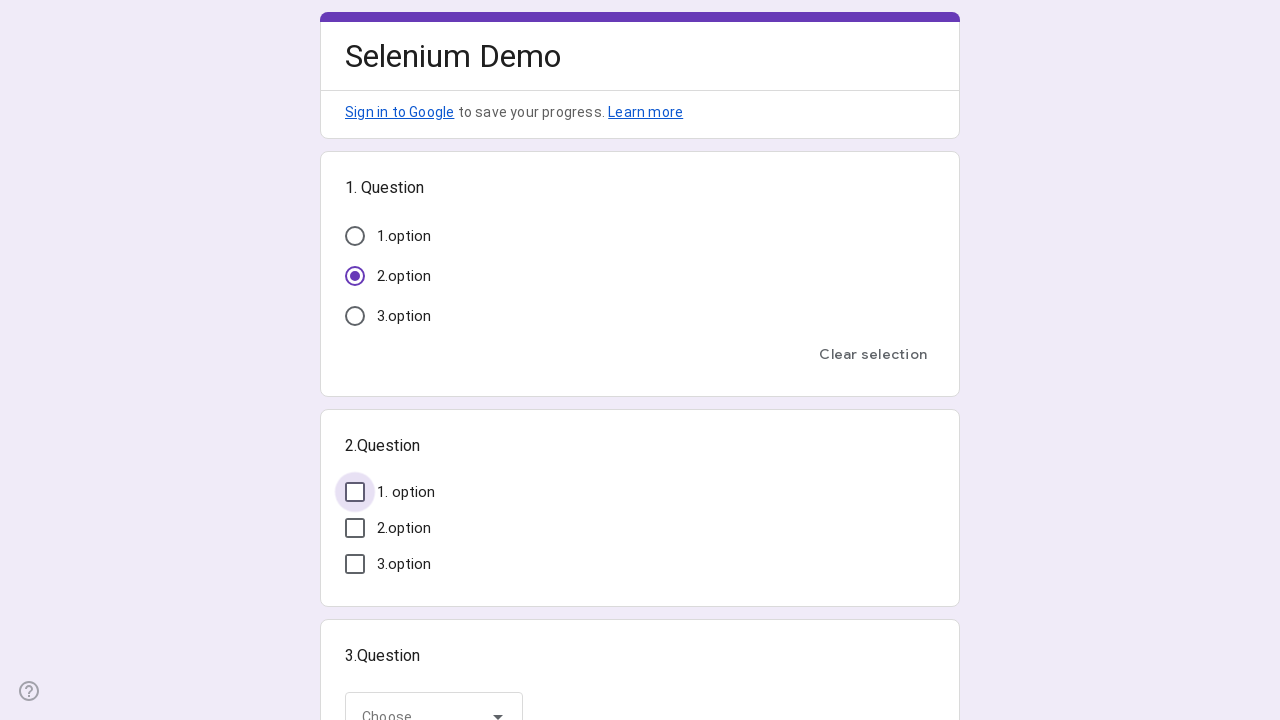

Pressed Space to check checkbox
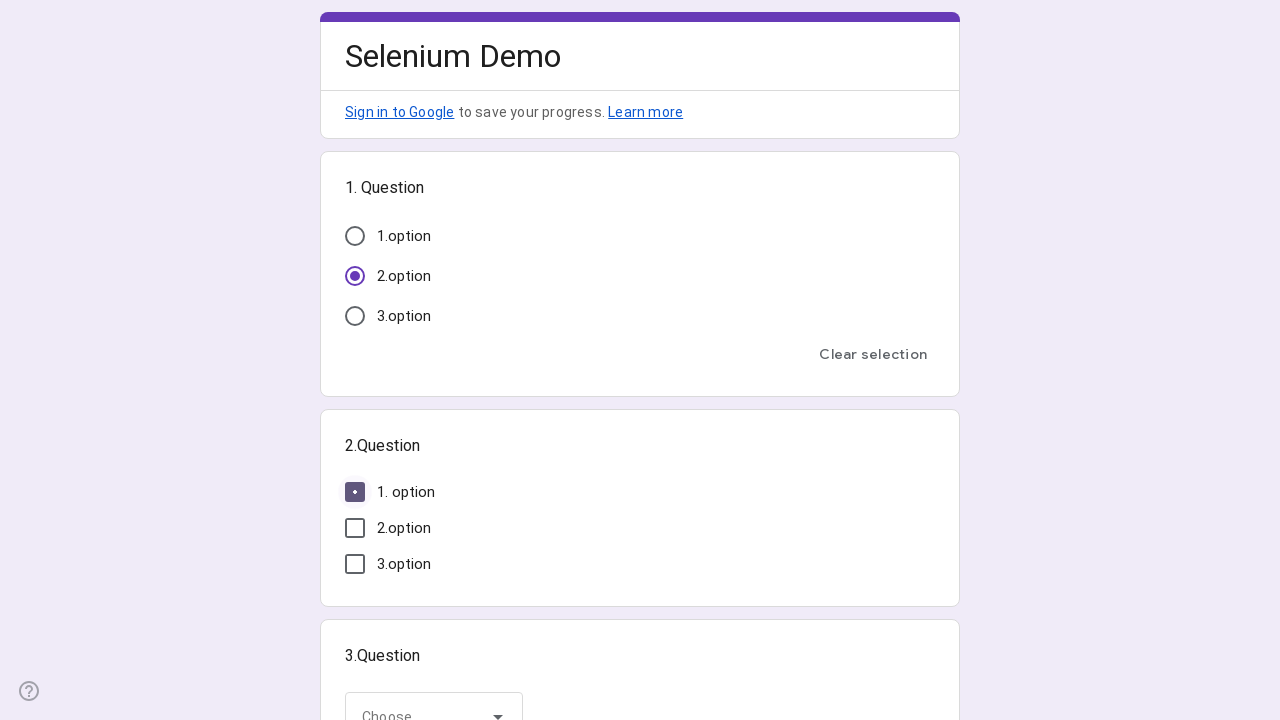

Pressed Tab to navigate to next dropdown
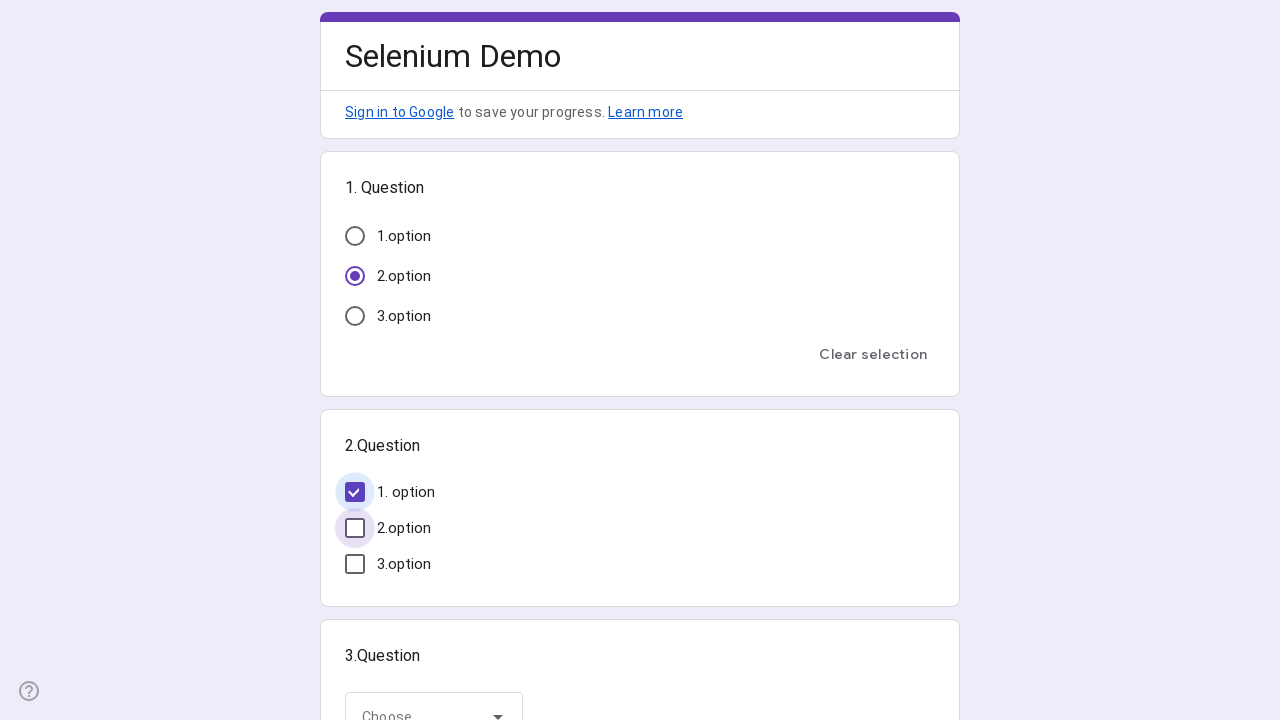

Pressed Tab to navigate further
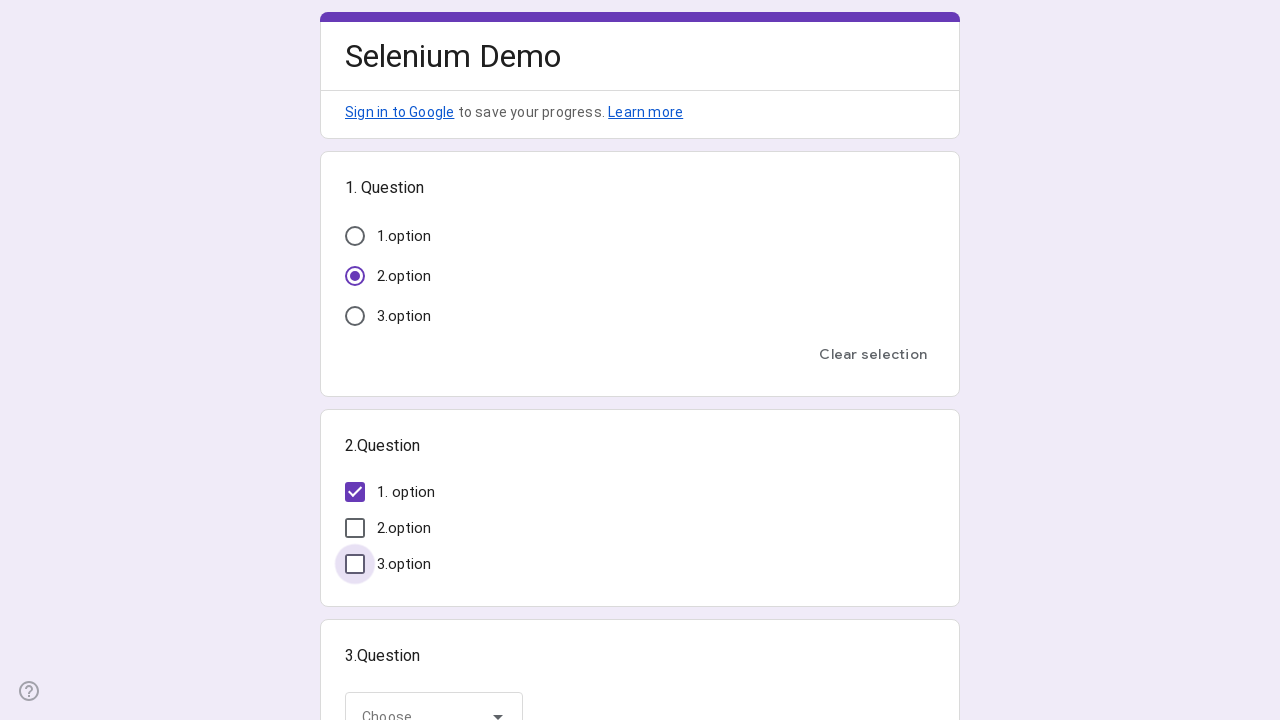

Pressed Tab to navigate to dropdown
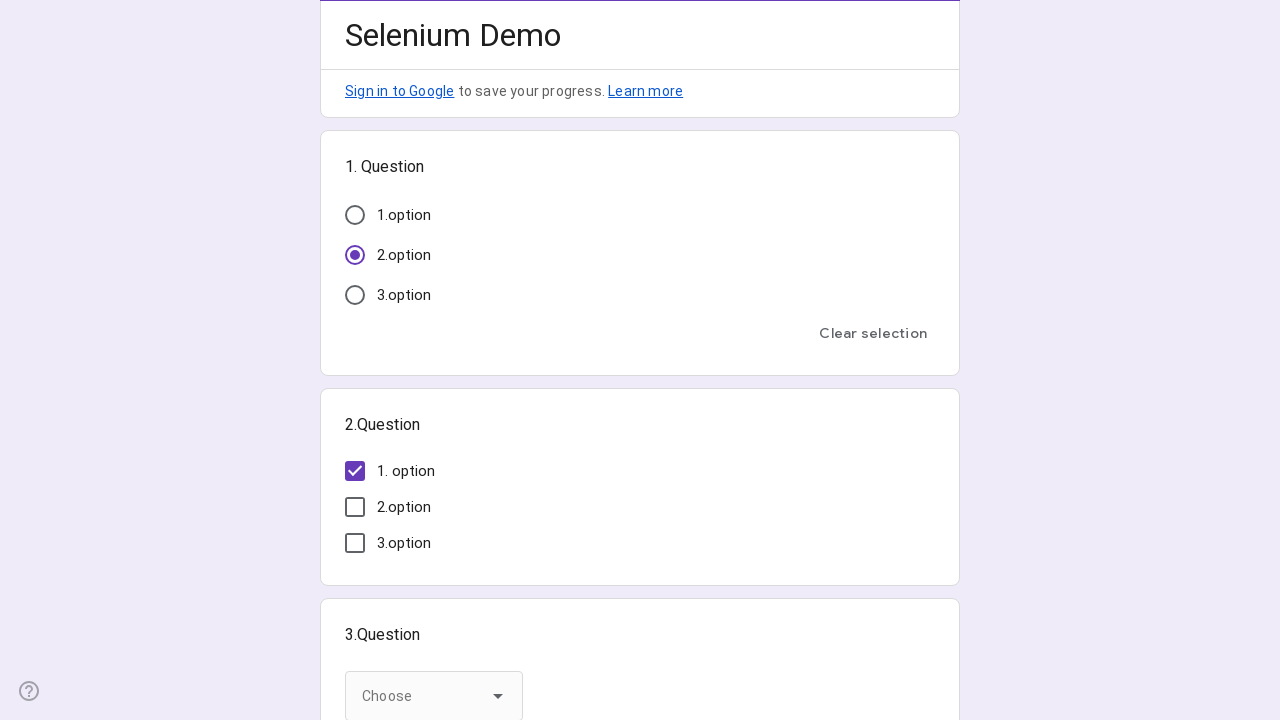

Pressed Enter to open dropdown menu
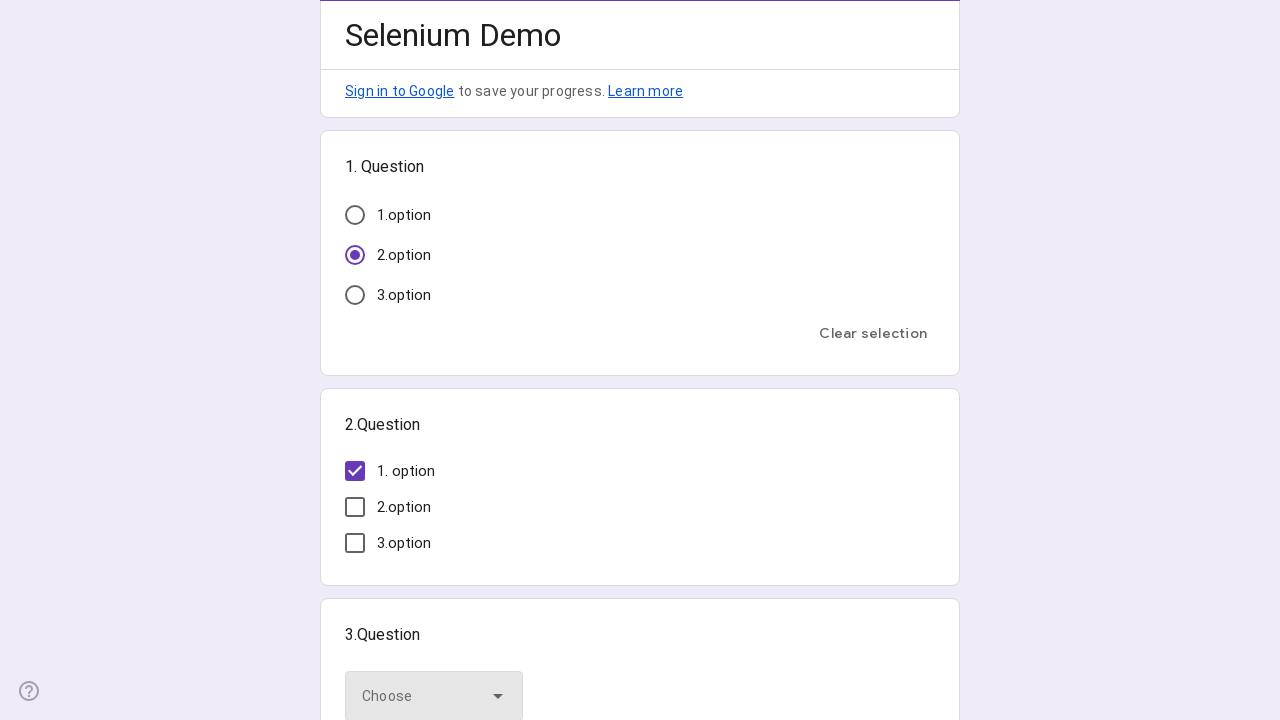

Pressed ArrowDown once to navigate dropdown options
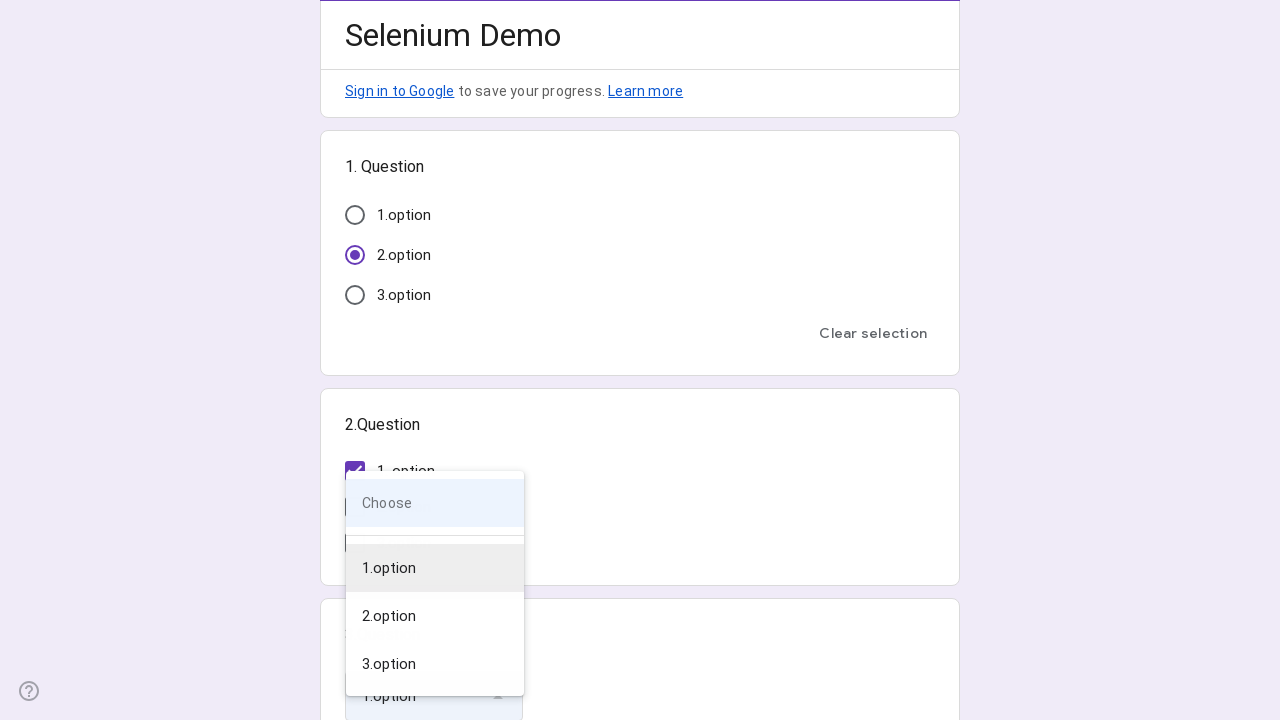

Pressed ArrowDown again to select dropdown option
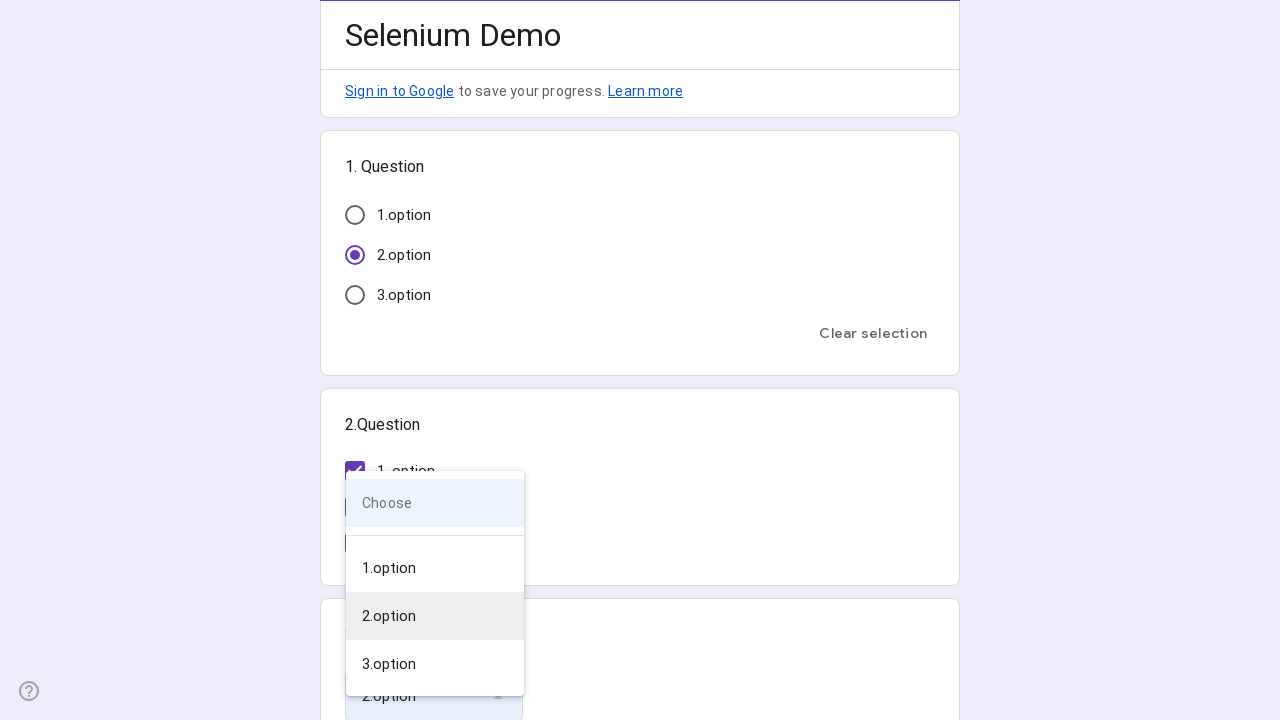

Pressed Enter to confirm dropdown selection
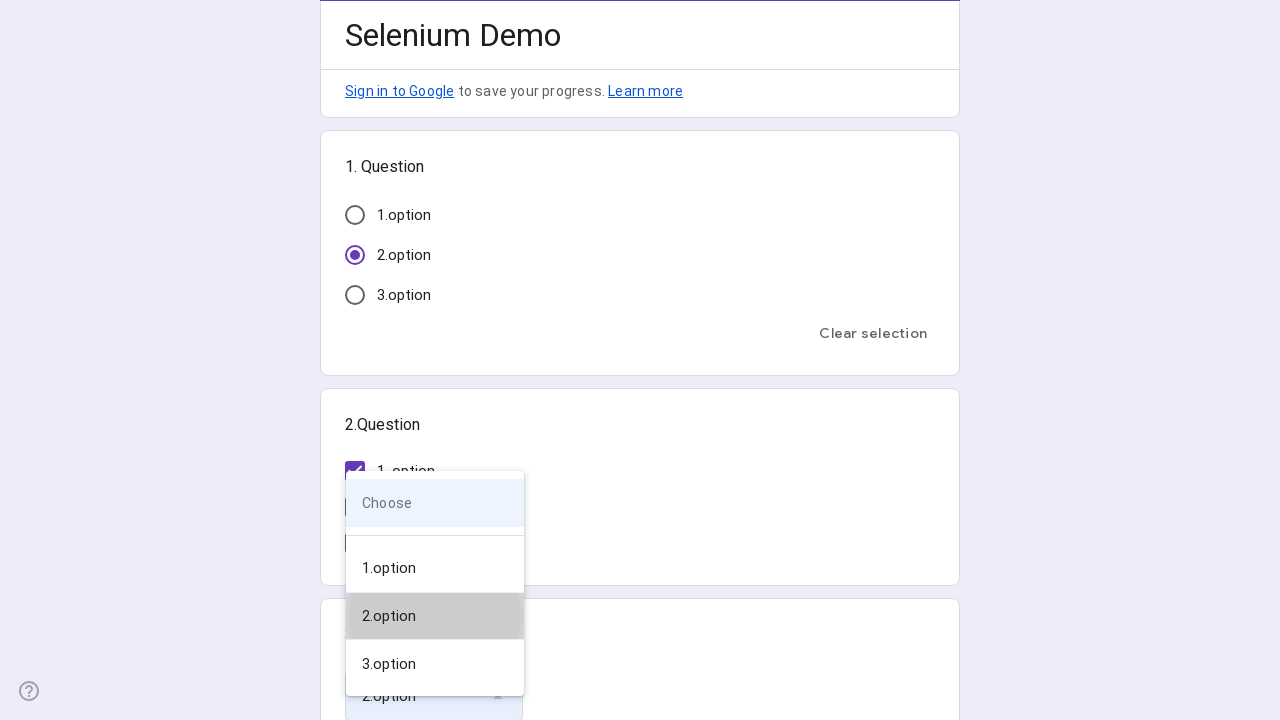

Pressed Tab to navigate to month date field
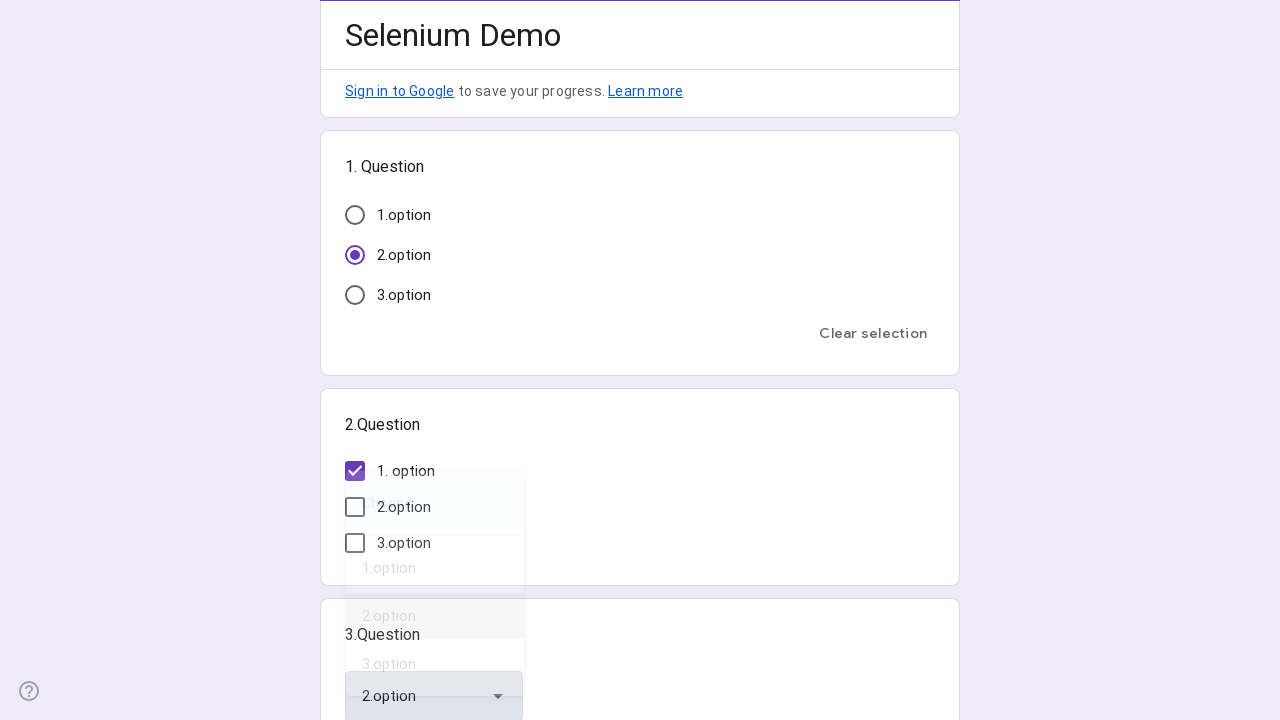

Entered month value '05' in date field
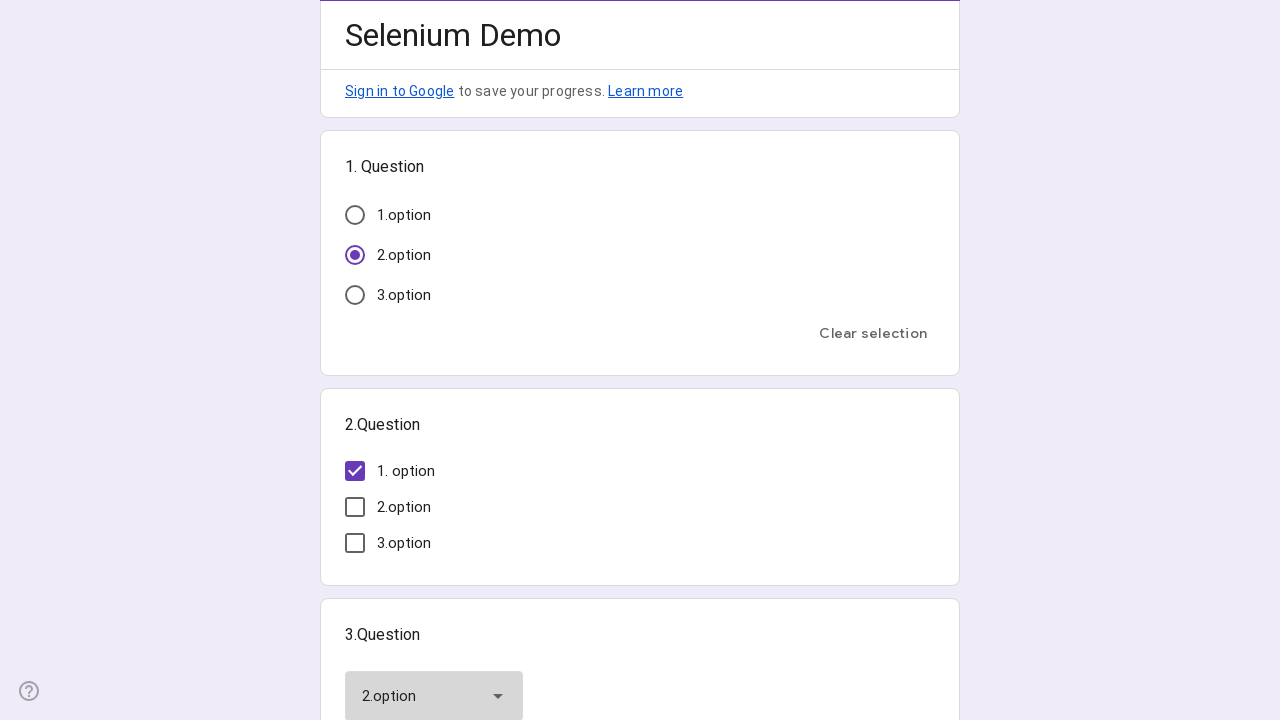

Pressed Tab to navigate to day date field
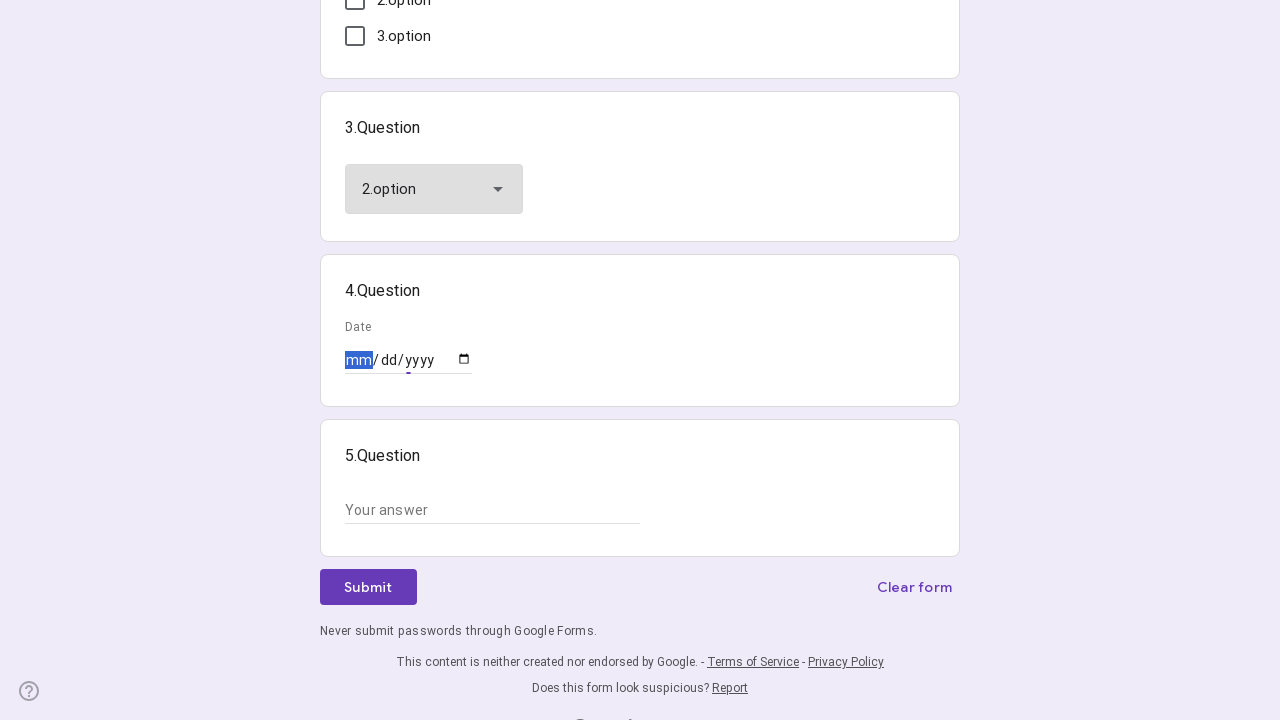

Entered day value '15' in date field
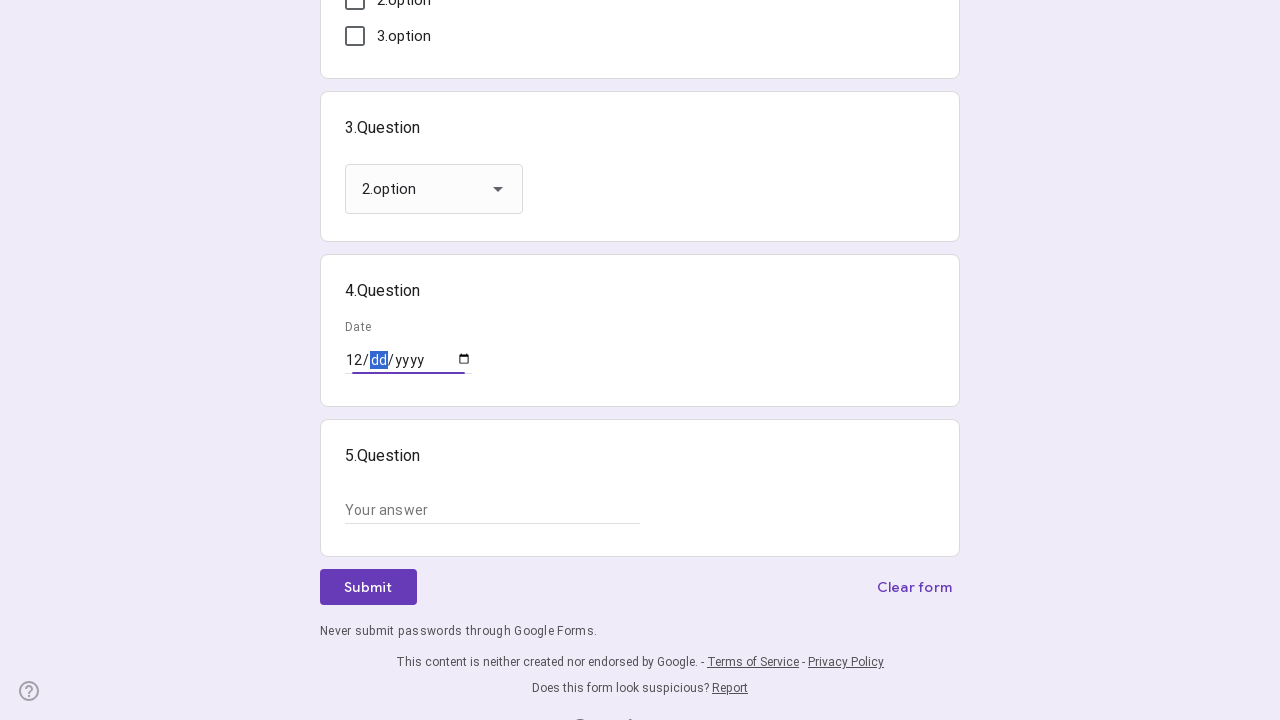

Pressed Tab to navigate to year date field
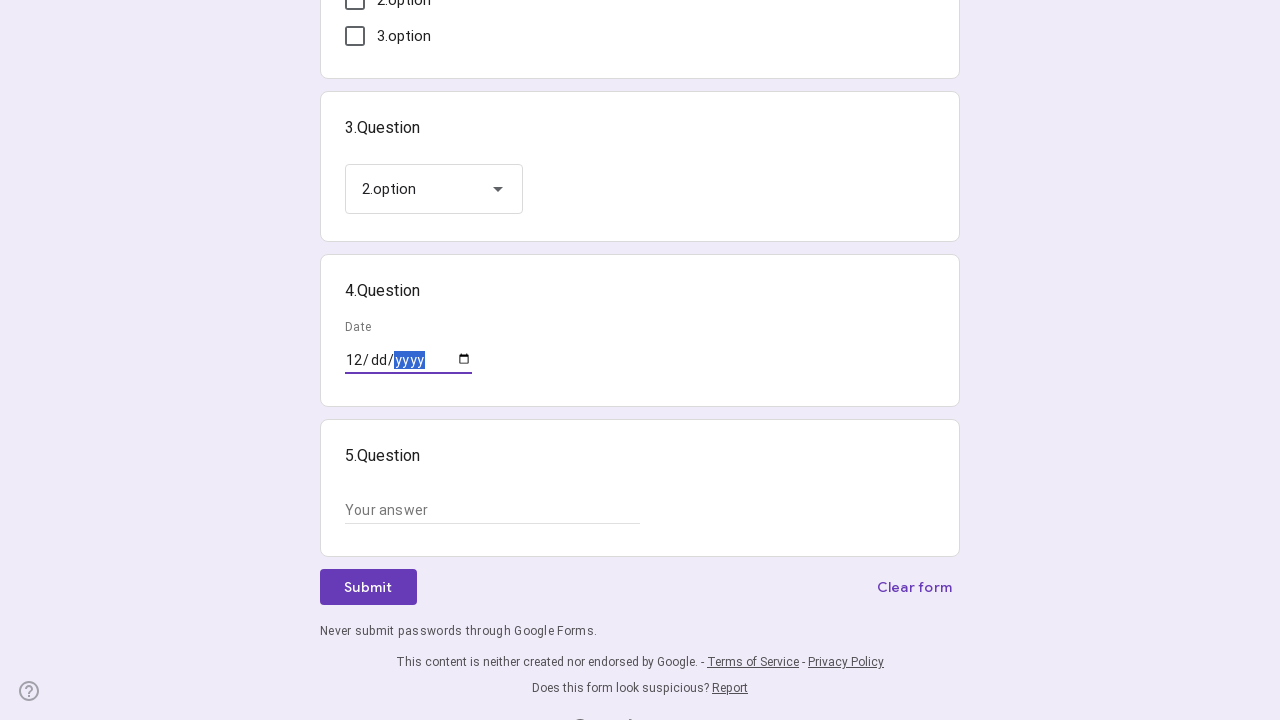

Entered year value '1991' in date field
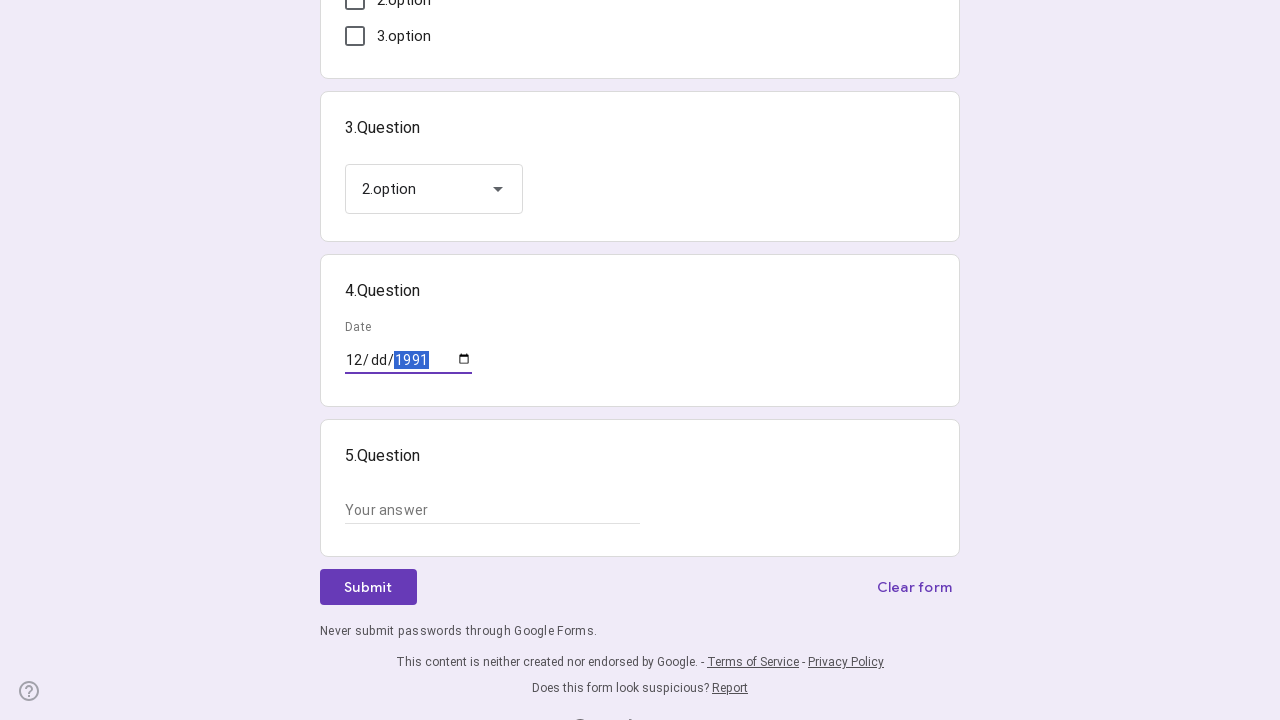

Pressed Tab to navigate to text input field
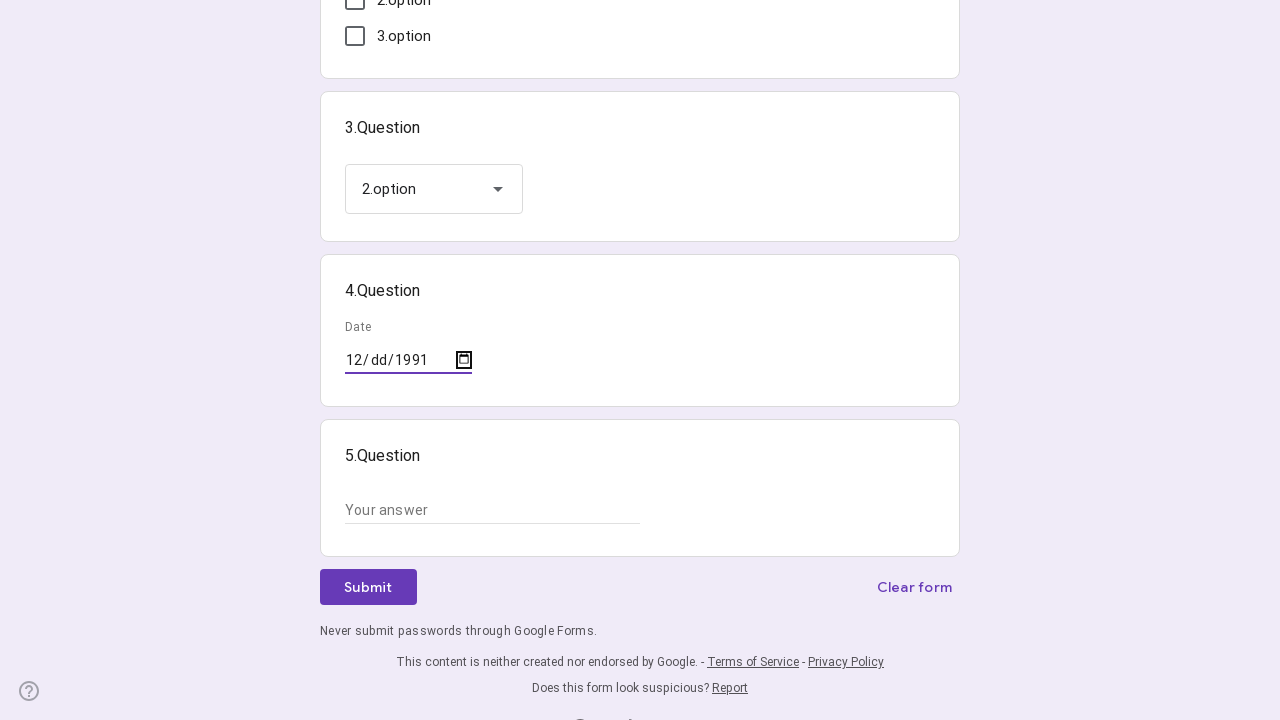

Entered text 'Hello World' in text field
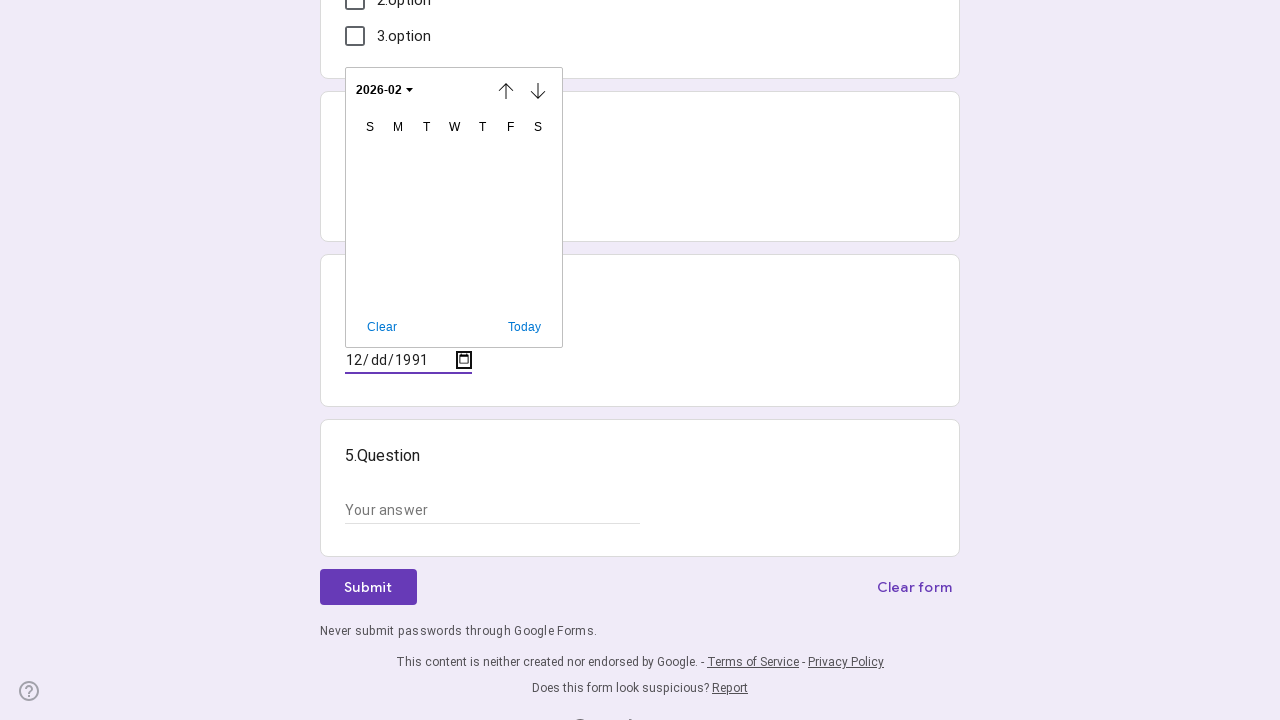

Pressed Tab to navigate to submit button
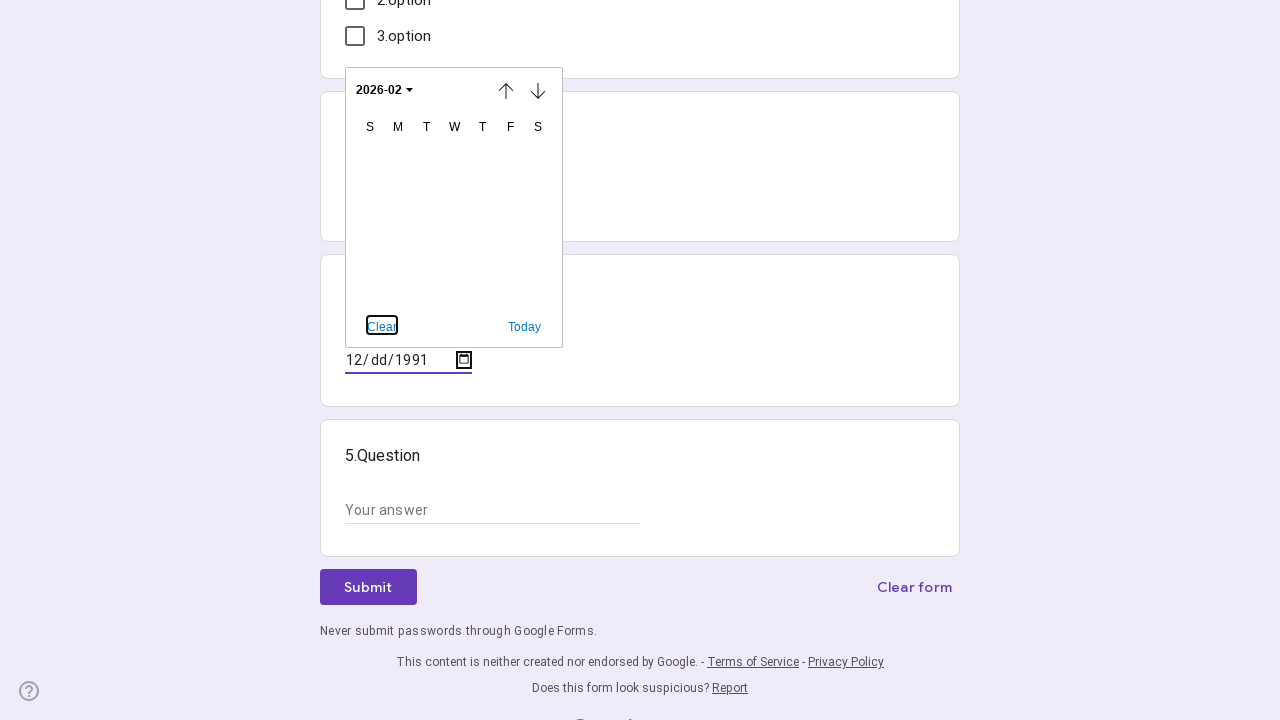

Pressed Enter to submit the form
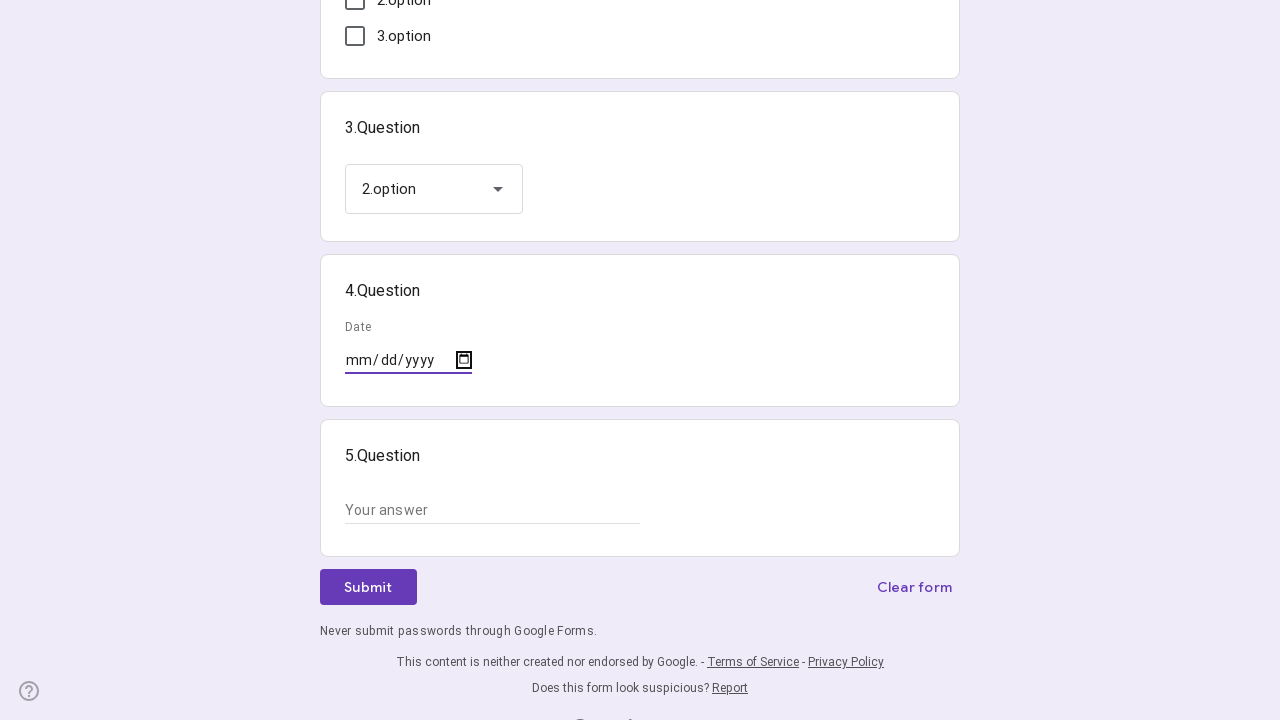

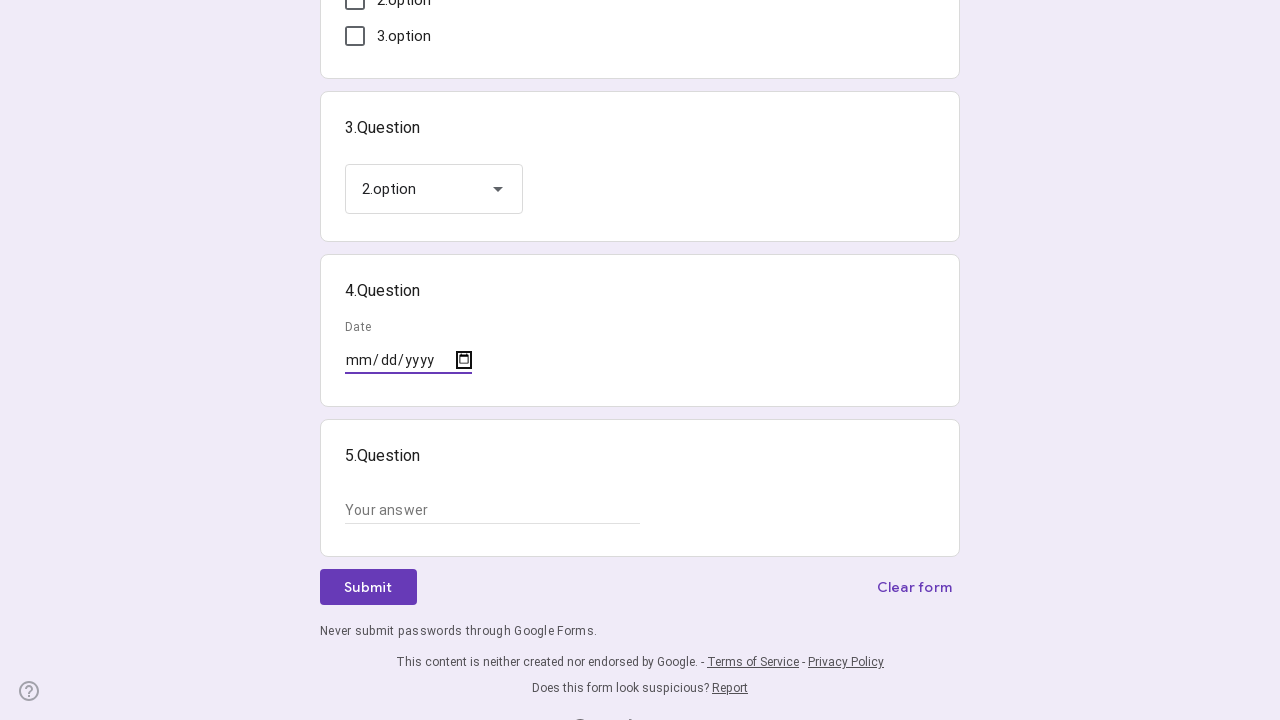